Tests file download functionality by navigating to a download page and clicking the first download link available.

Starting URL: http://the-internet.herokuapp.com/download

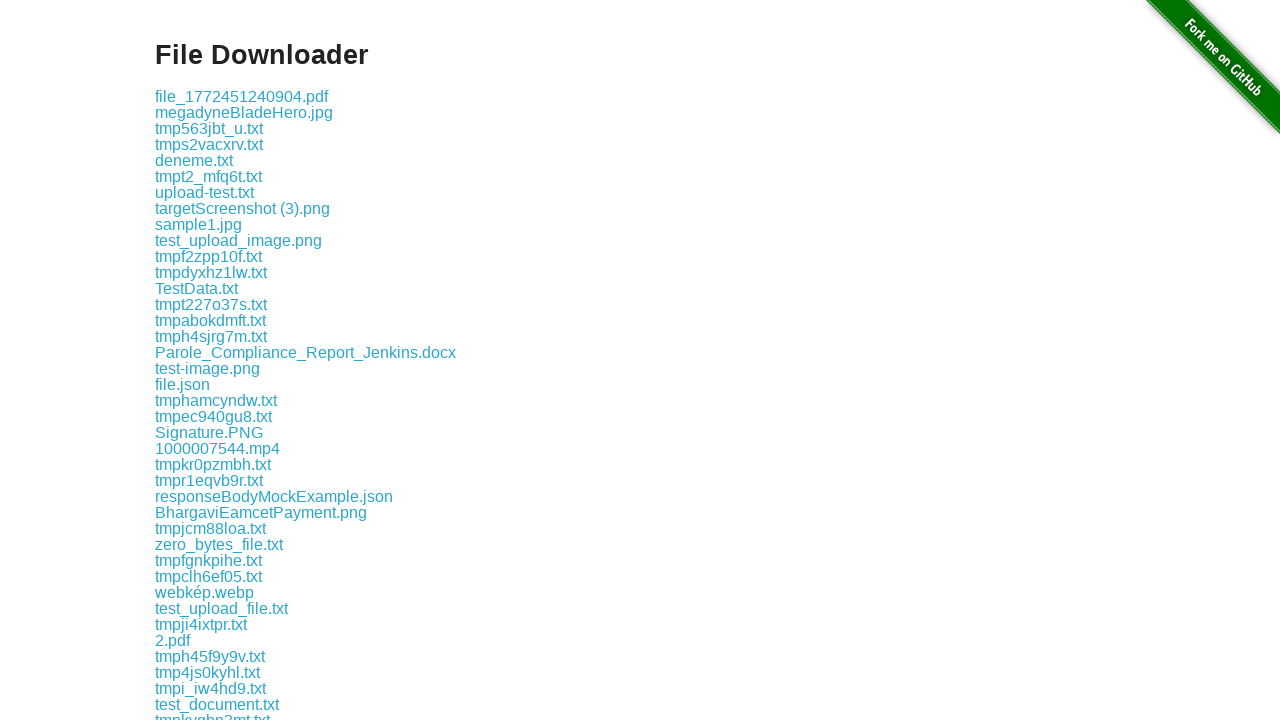

Download page loaded and download links are visible
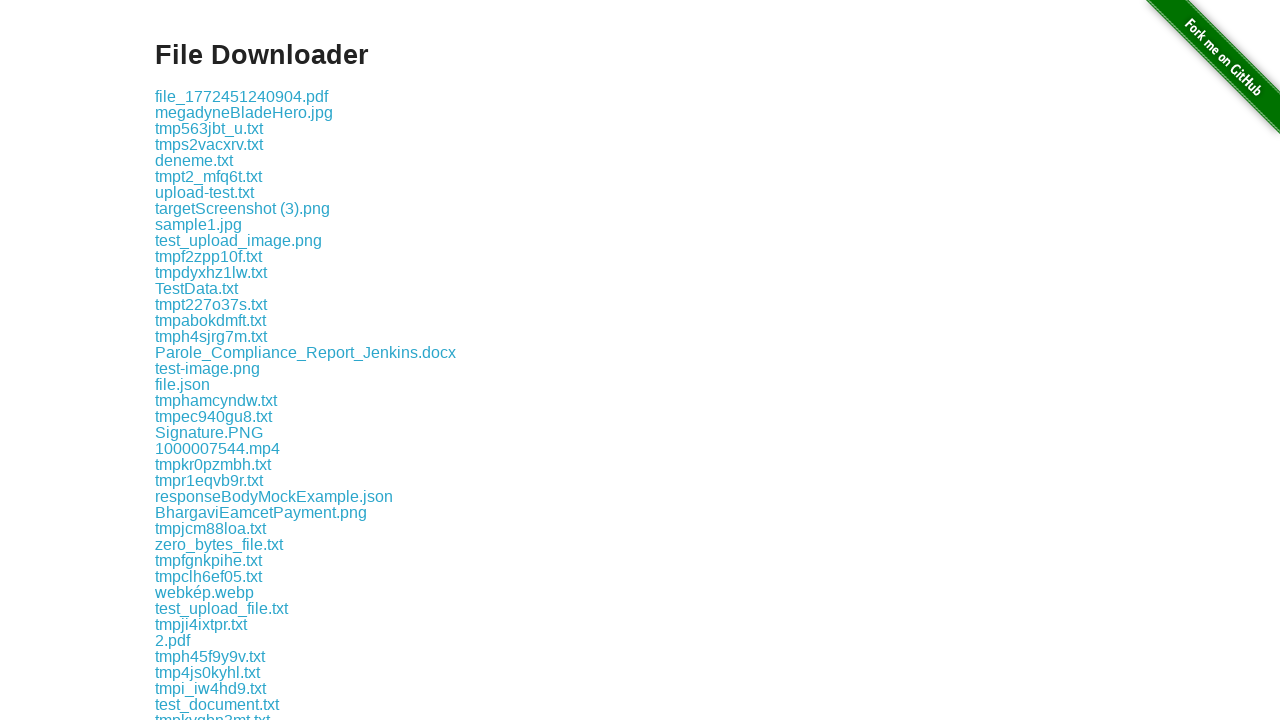

Clicked the first download link at (242, 96) on .example a >> nth=0
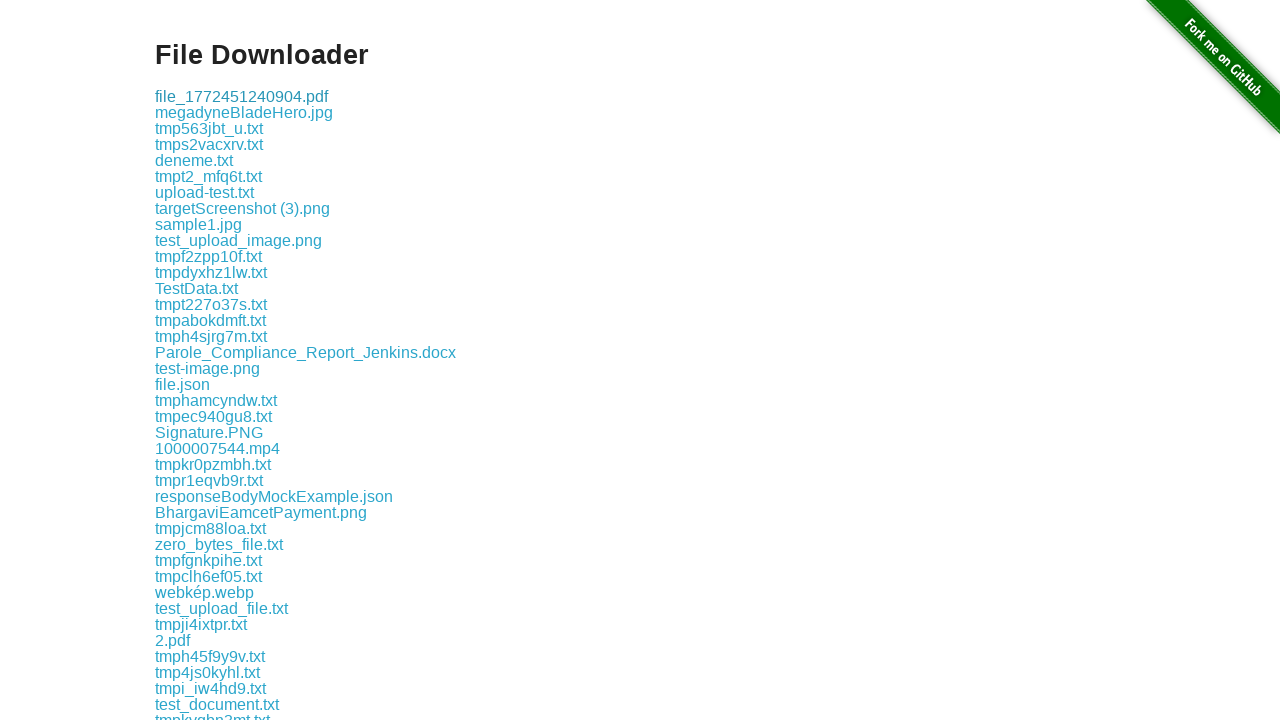

Waited for download to initiate
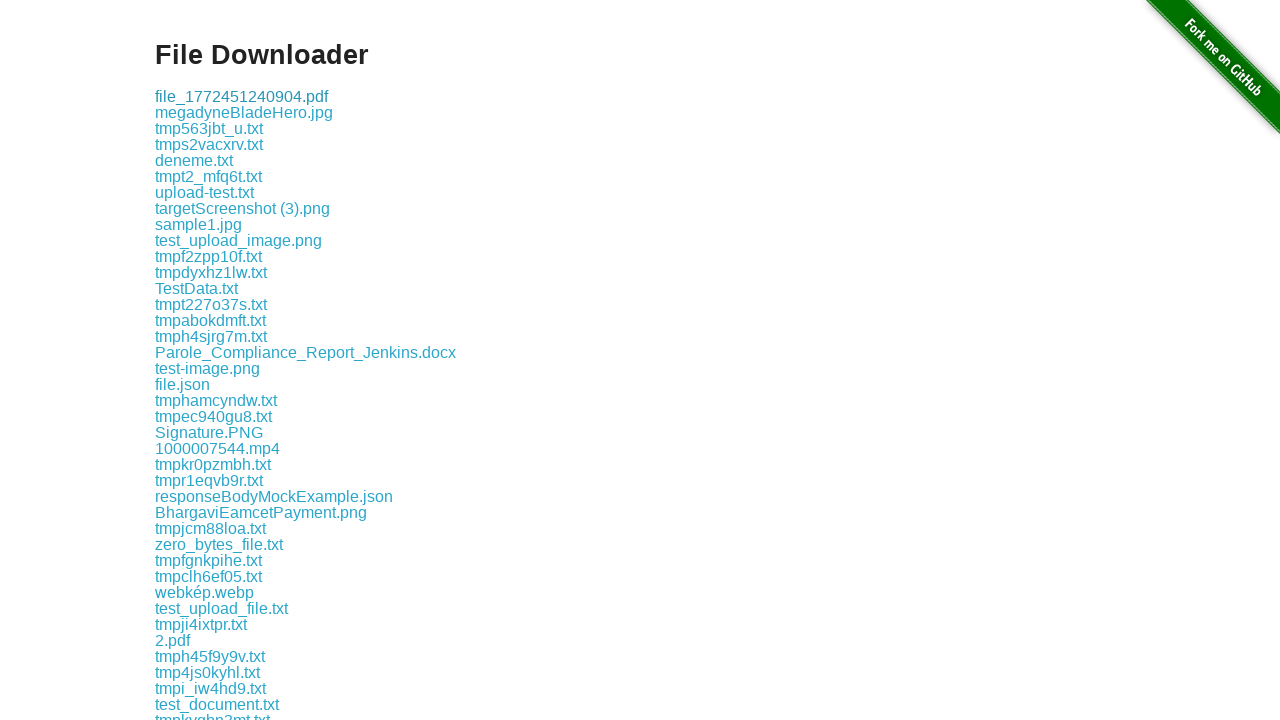

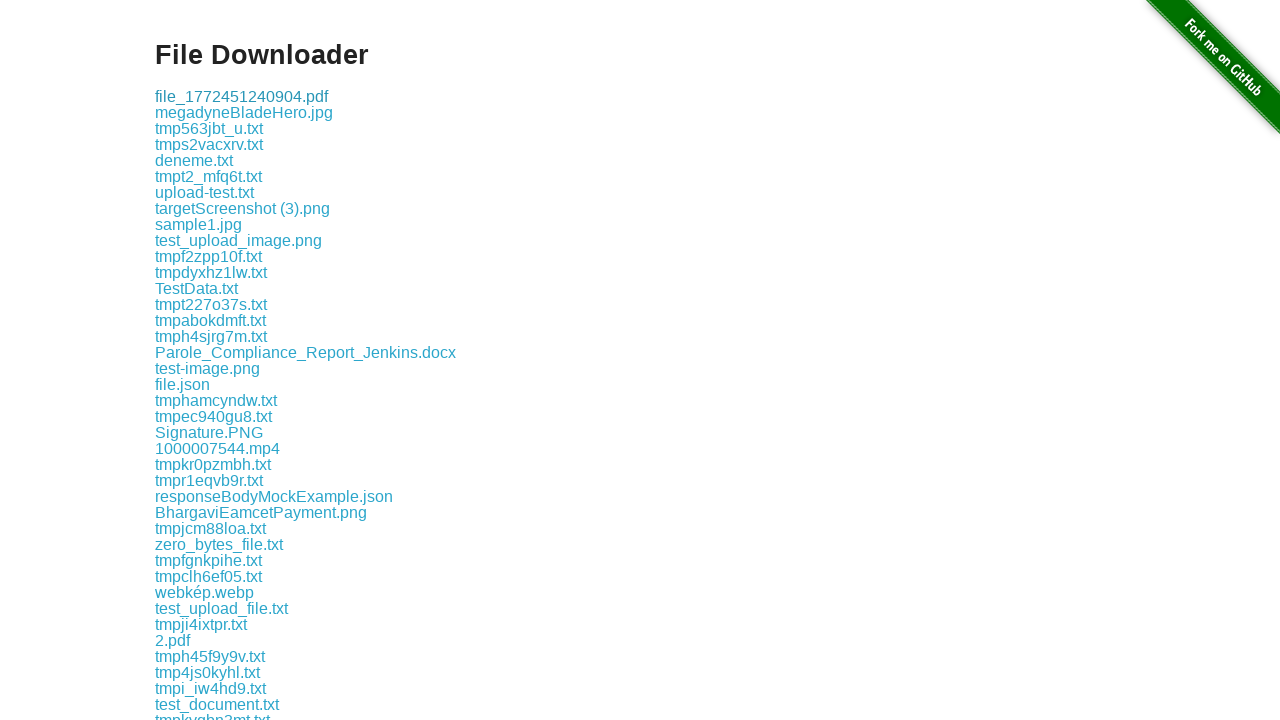